Tests revert draggable functionality by clicking on the revert tab, then dragging both revertible and non-revertible elements to verify their behavior after dropping

Starting URL: https://demoqa.com/droppable

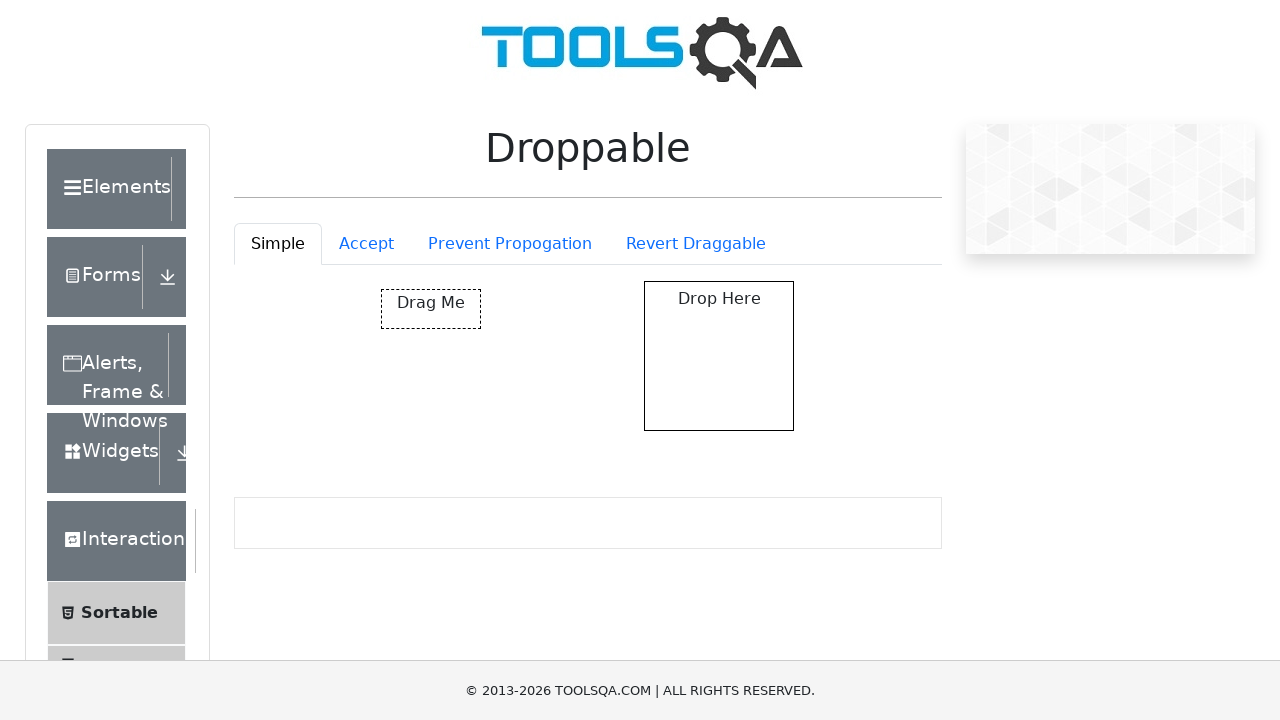

Clicked on the Revert Draggable tab at (696, 244) on #droppableExample-tab-revertable
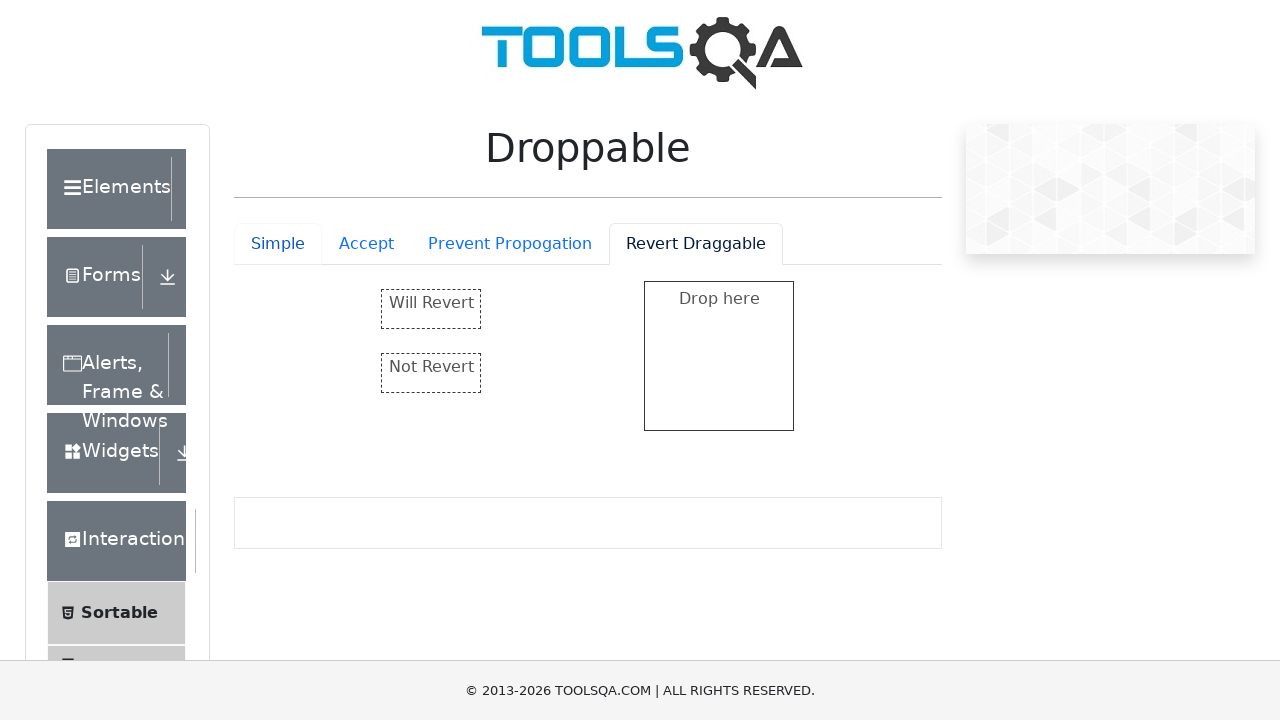

Revert tab content became visible and active
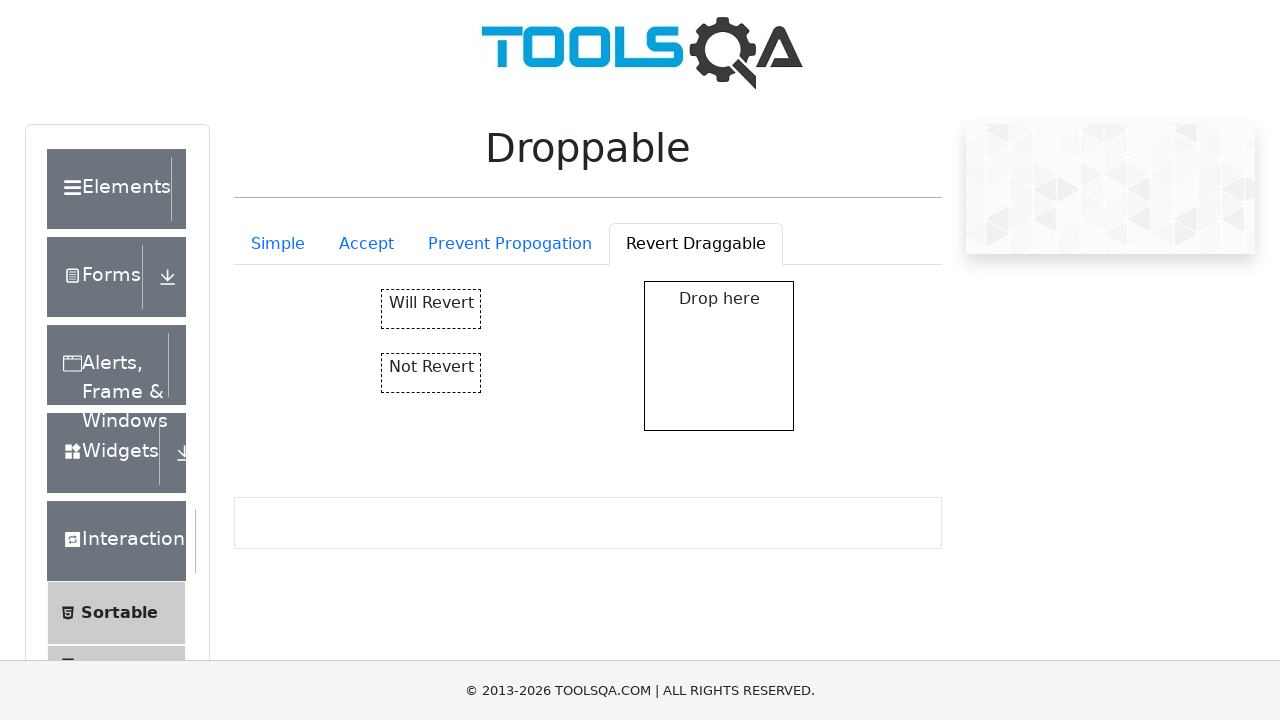

Located the droppable box element
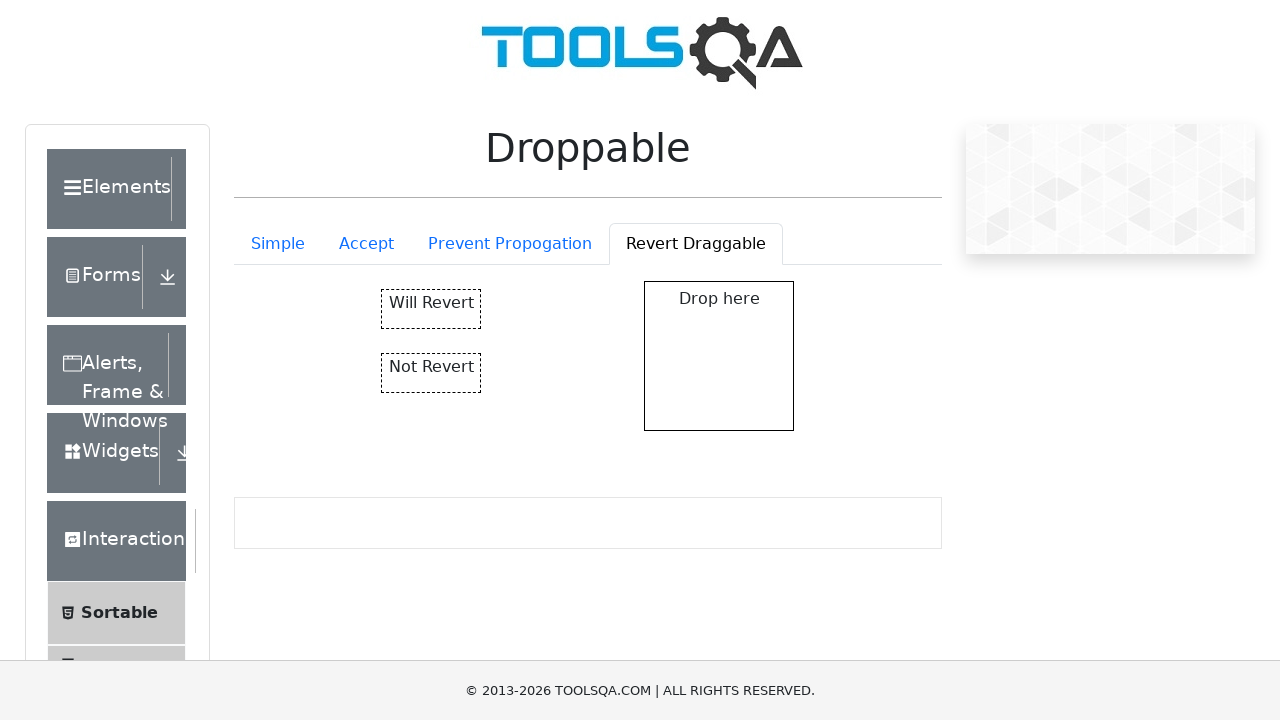

Located the revertible draggable element
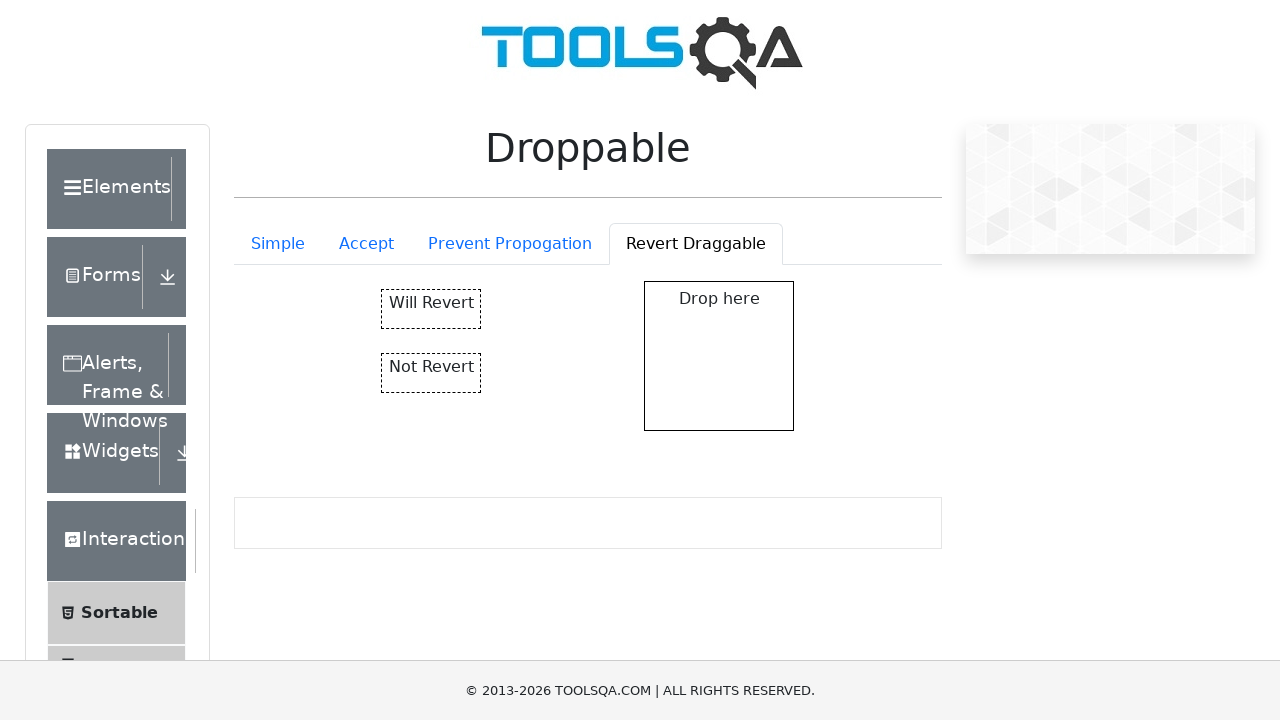

Located the non-revertible draggable element
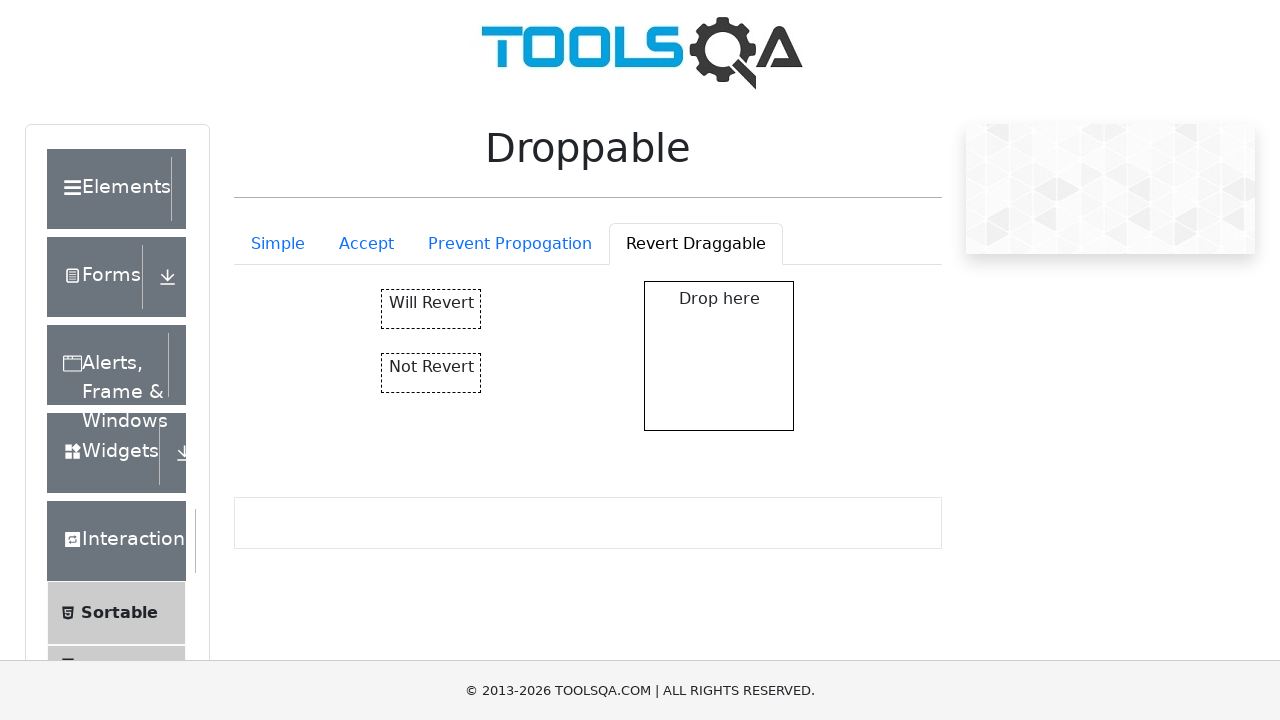

Dragged the revertible element to the droppable box at (719, 356)
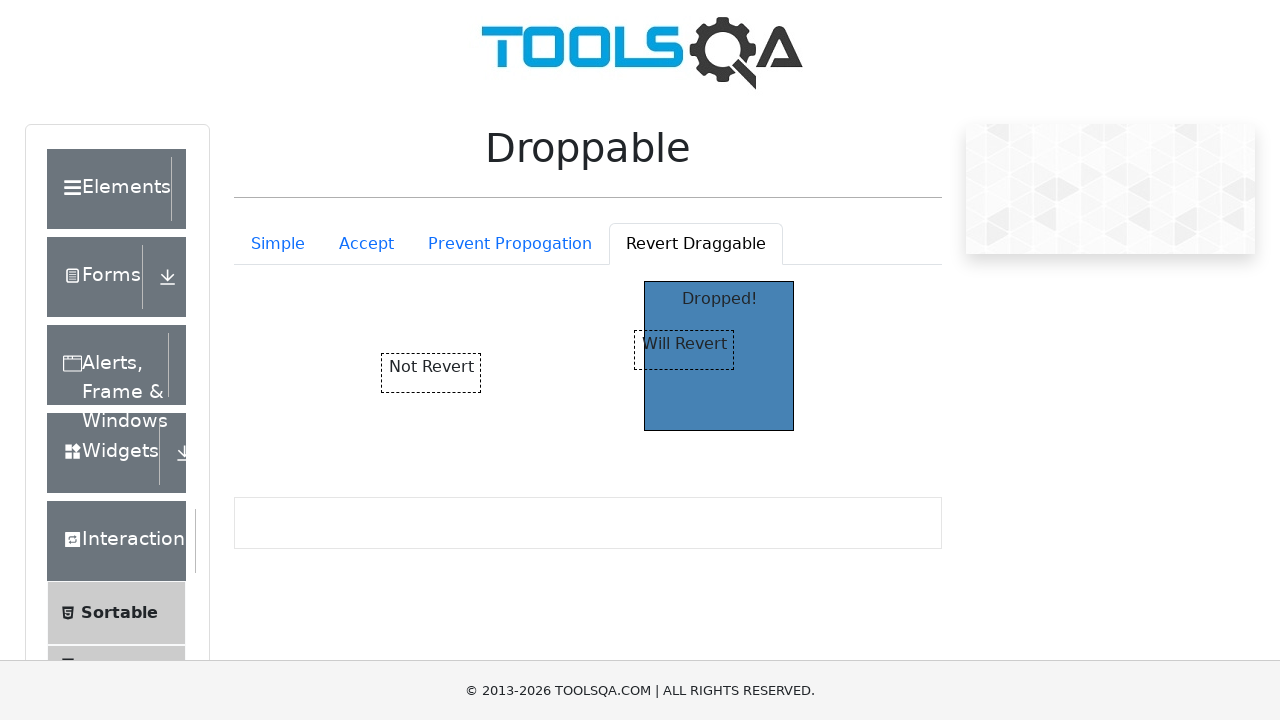

Dragged the non-revertible element to the droppable box at (719, 356)
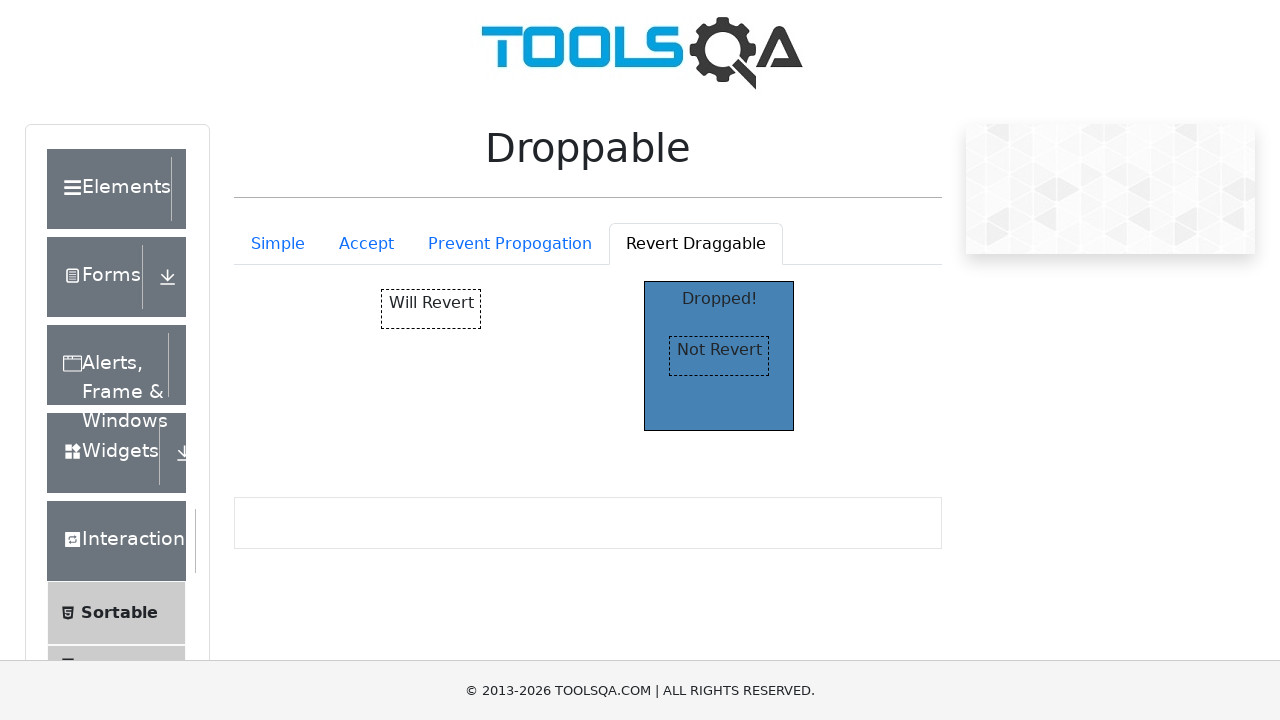

Waited for drag and drop animations to complete
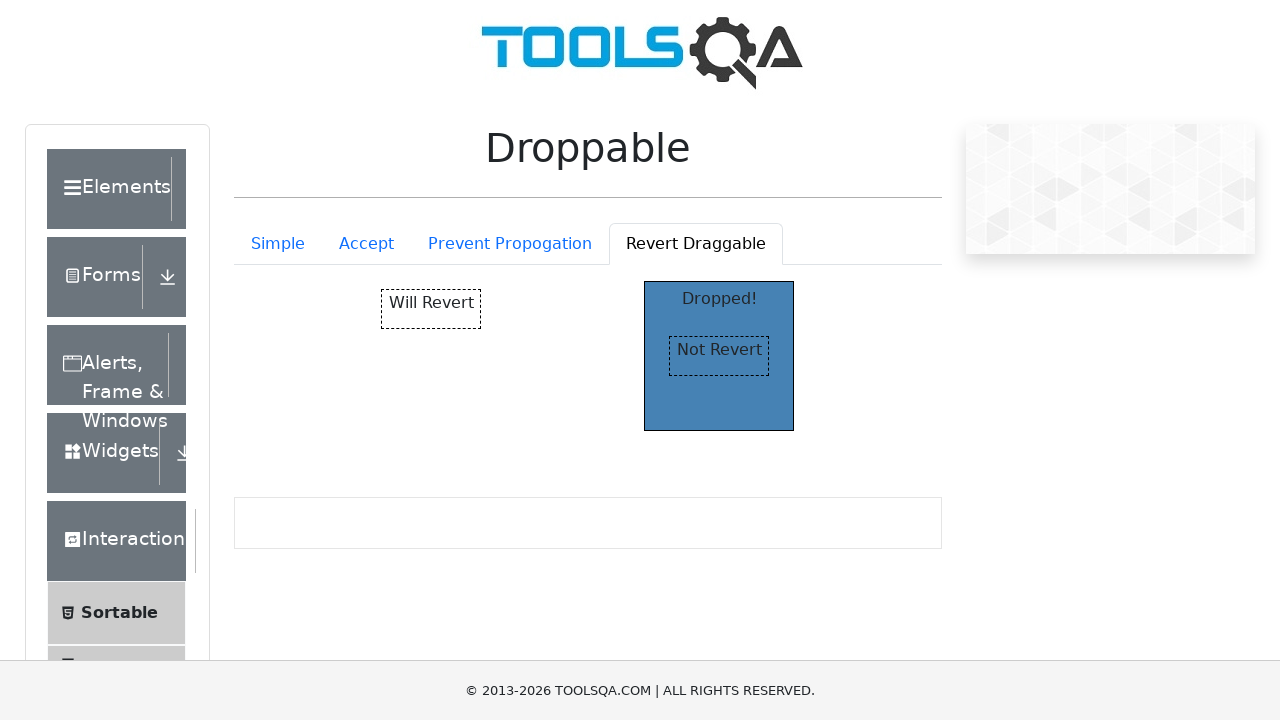

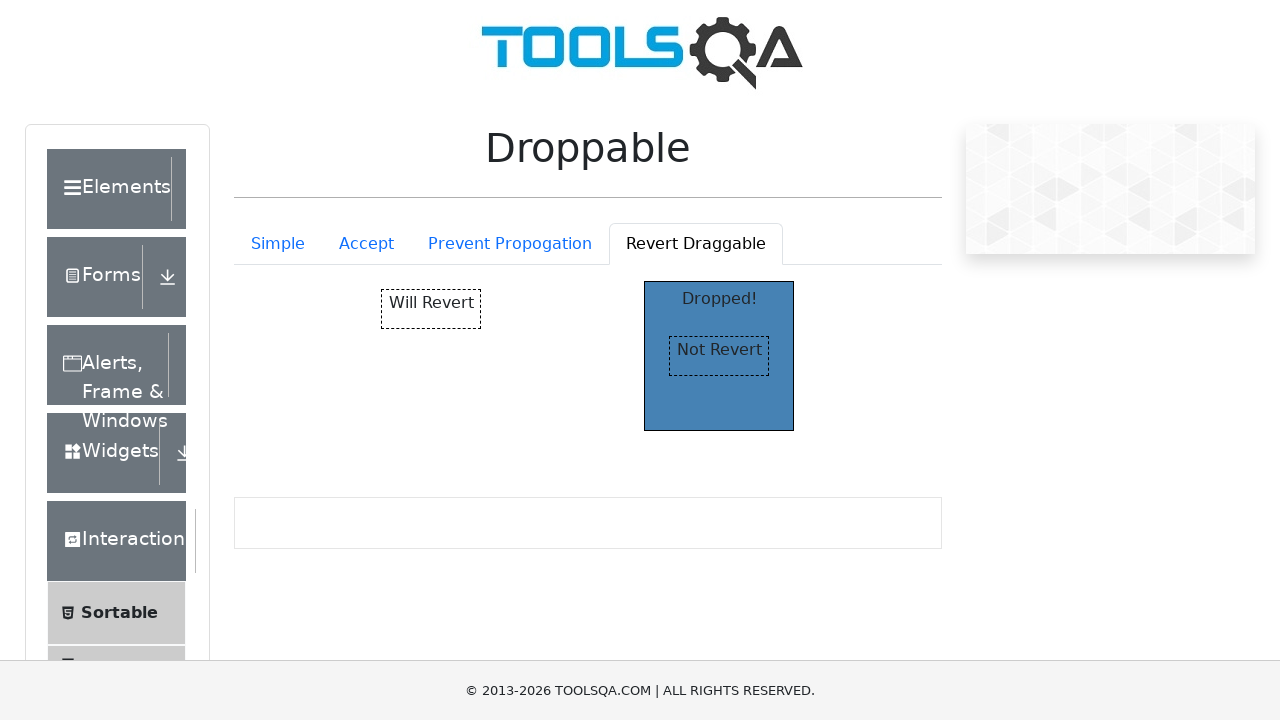